Tests dropdown select functionality by selecting options using different methods: by visible text, by index, and by value

Starting URL: https://training-support.net/webelements/selects

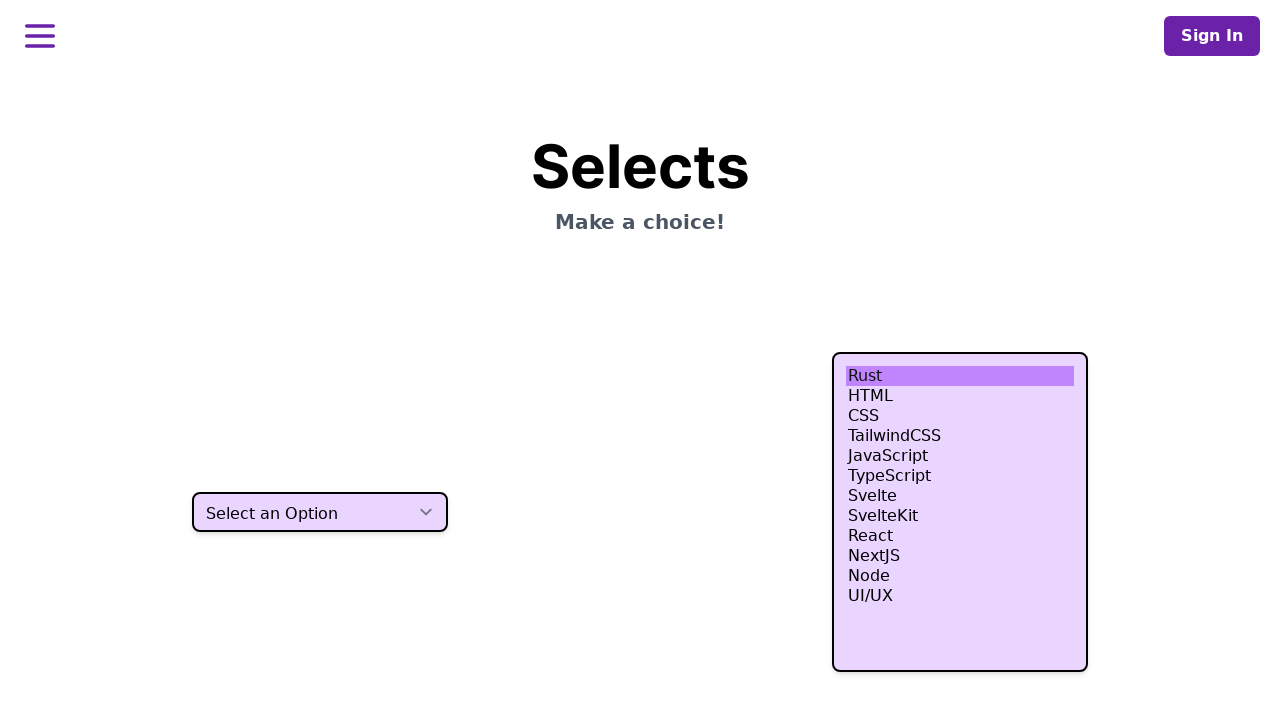

Selected option 'One' by visible text from dropdown on select.h-10
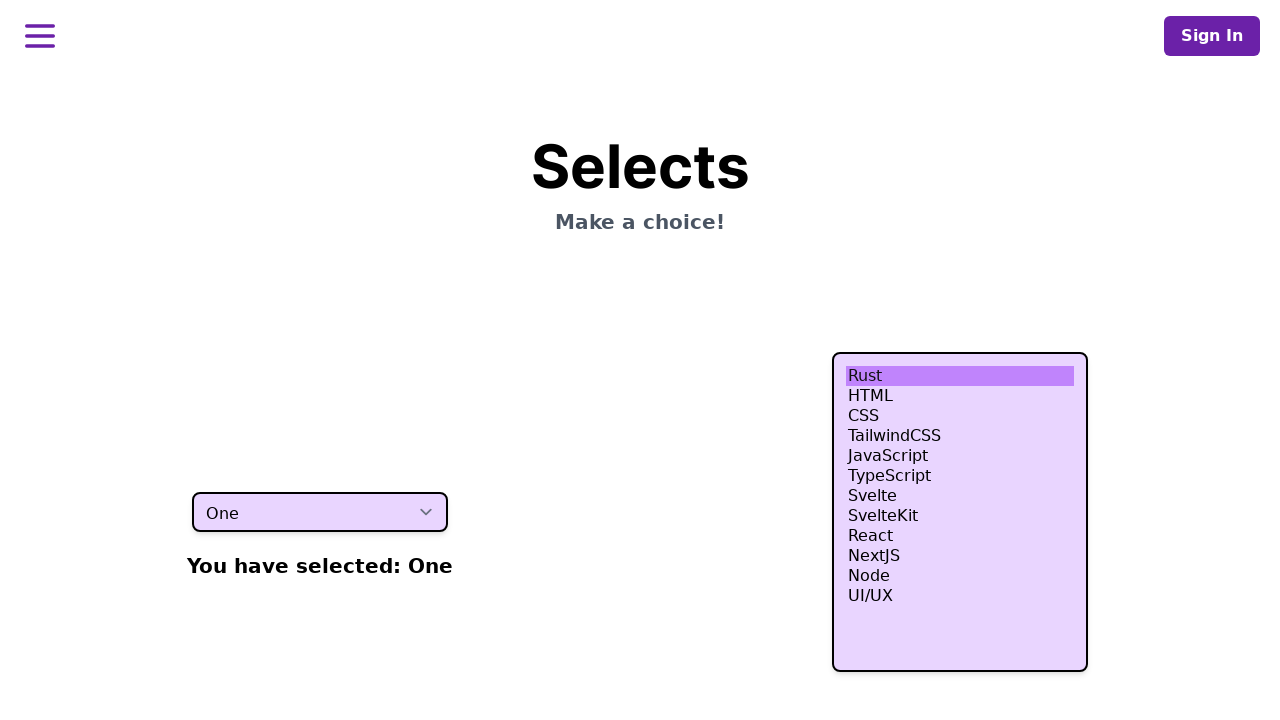

Selected third option (index 2) from dropdown on select.h-10
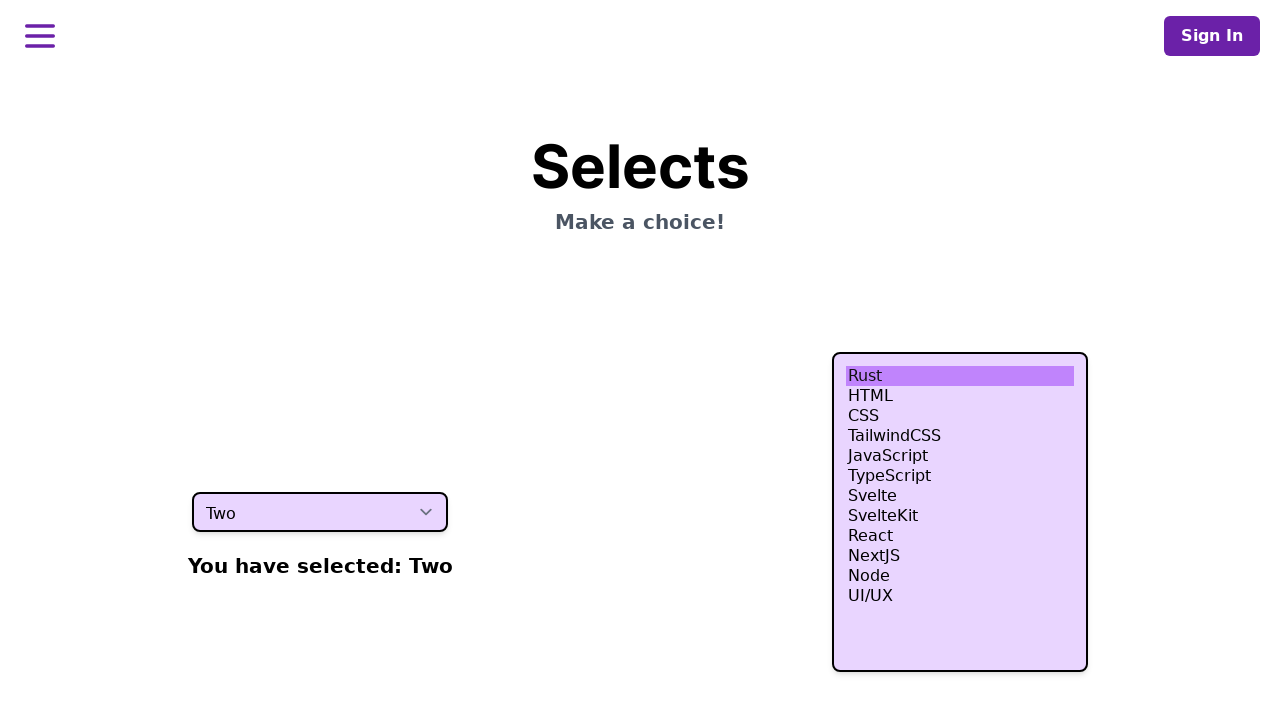

Selected option with value 'three' from dropdown on select.h-10
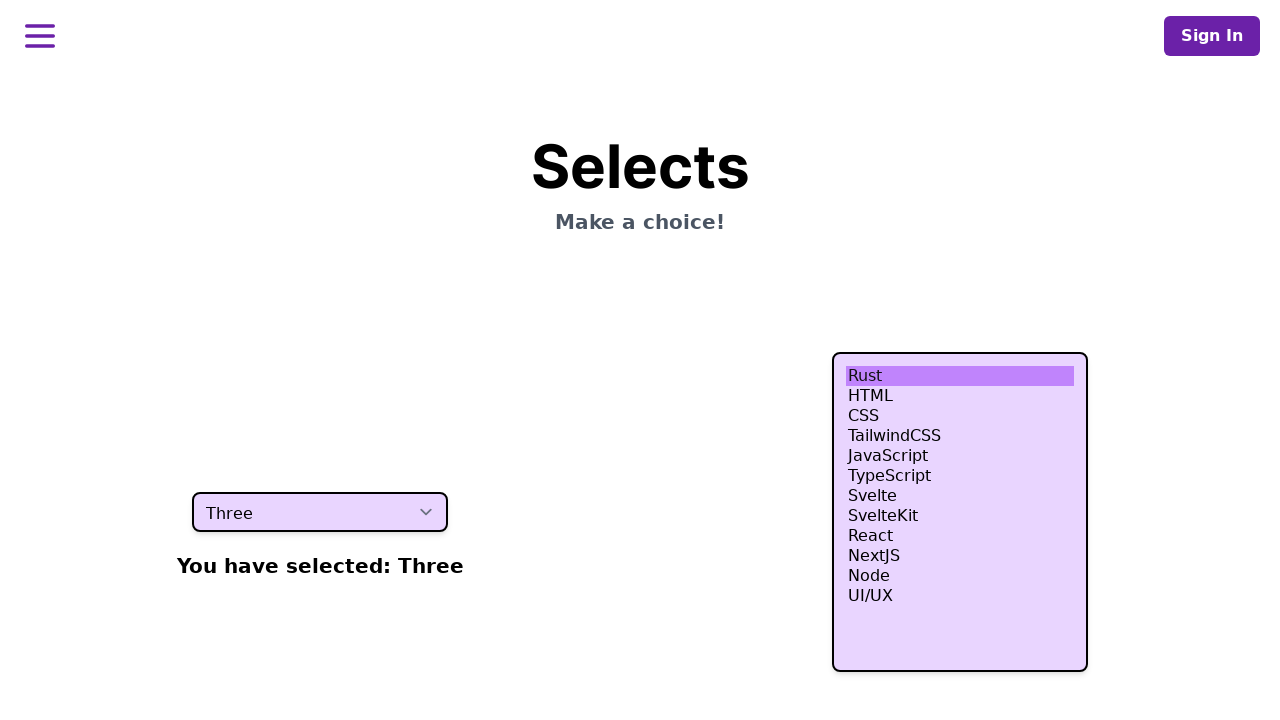

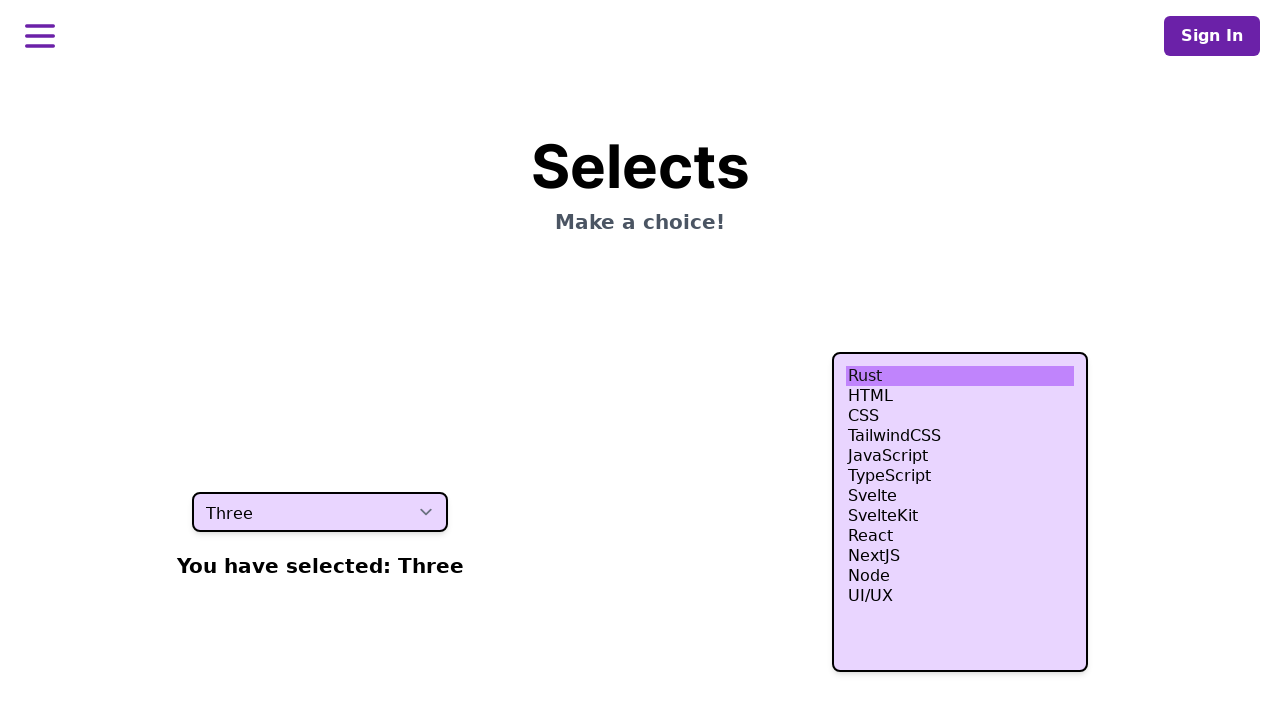